Navigates to a Weibo user profile page and waits for follower count element to load

Starting URL: http://weibo.com/insta360?is_all=1

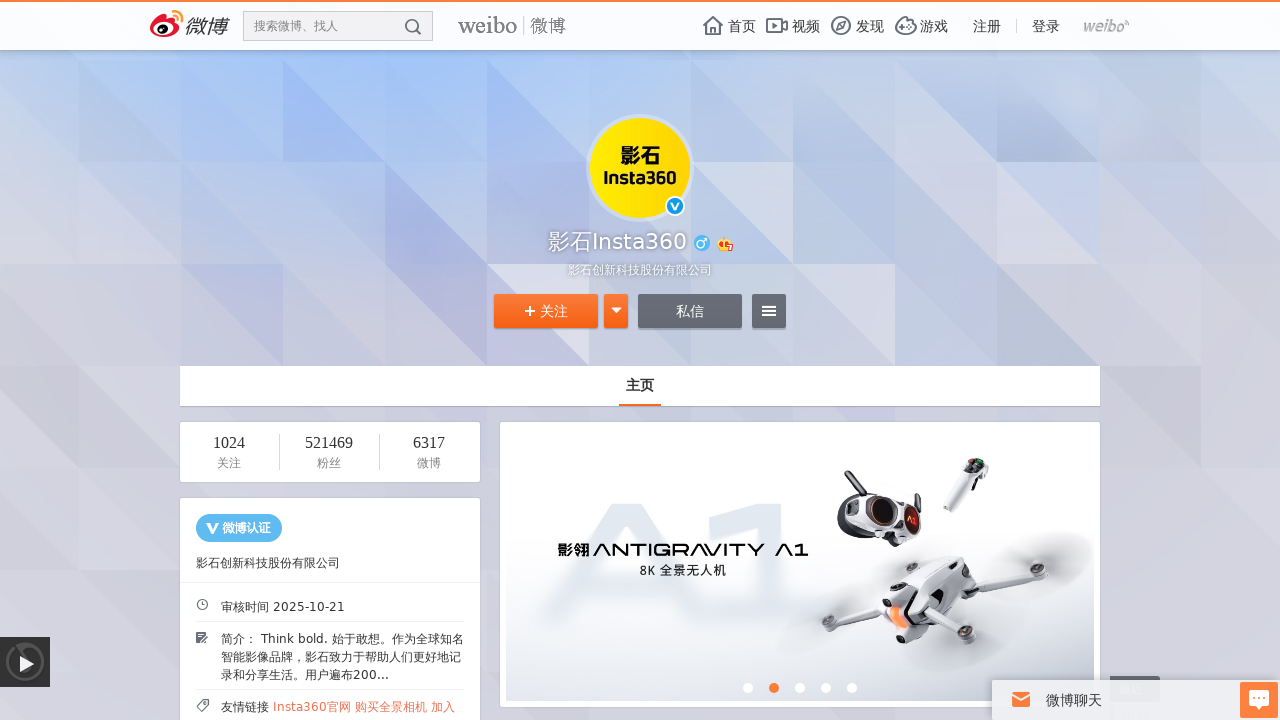

Waited for follower count element to load on Weibo profile page
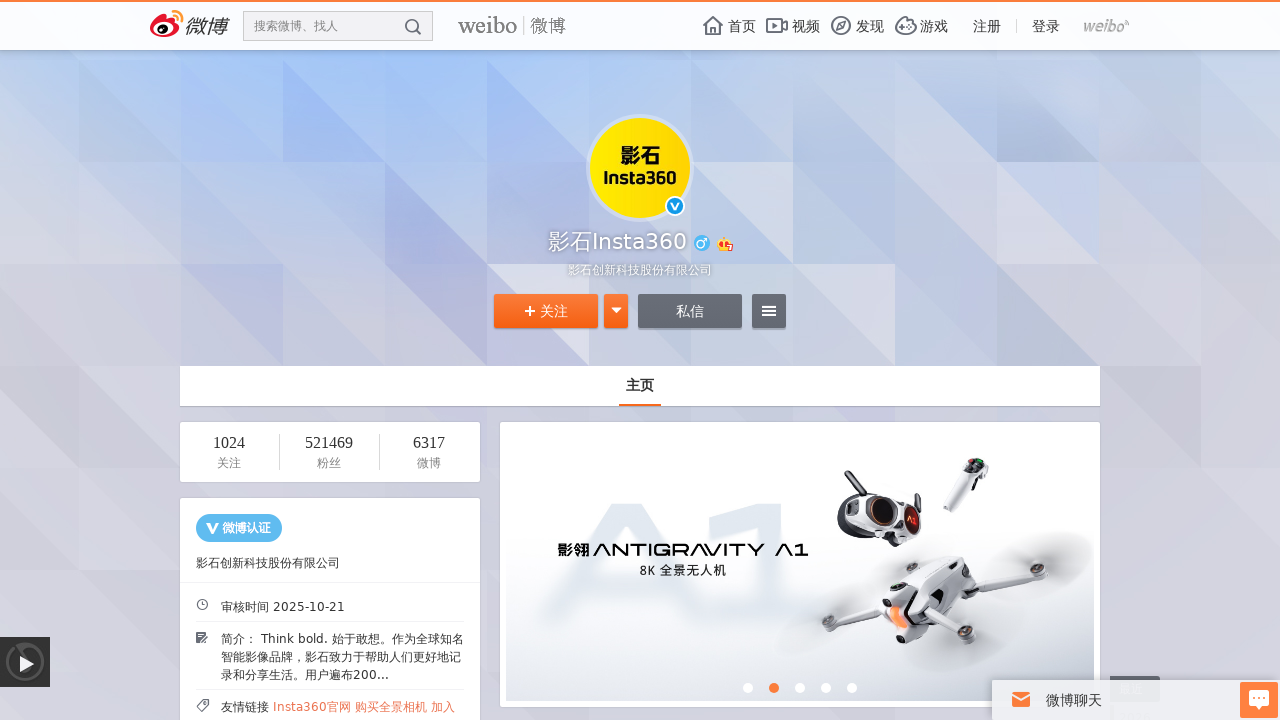

Retrieved follower count: 521469
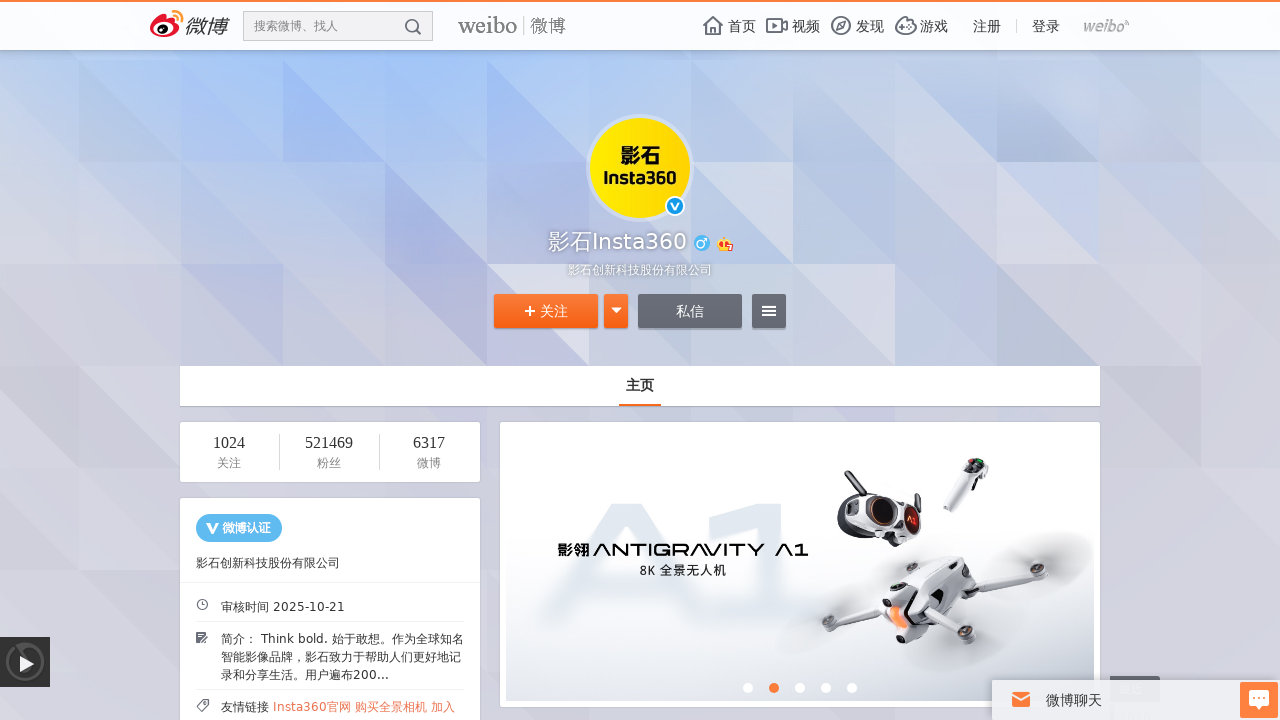

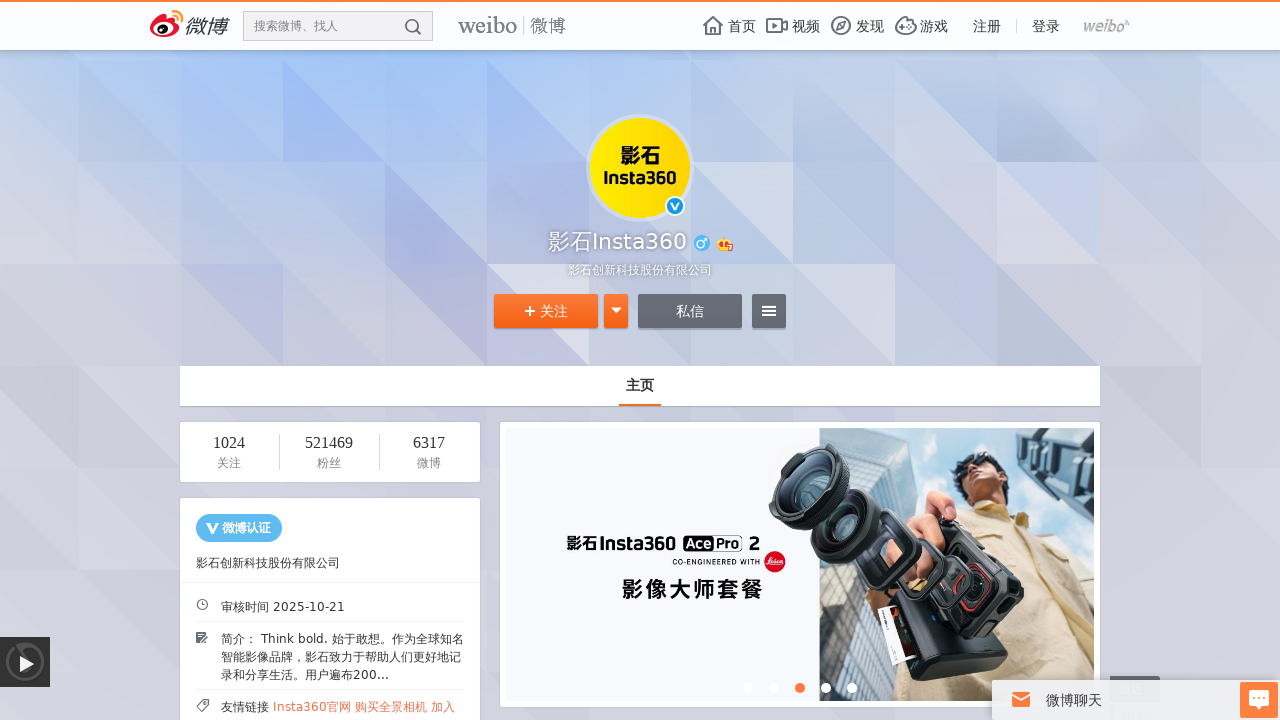